Tests TodoMVC app with Polymer by adding three todo items, checking one off, and verifying 2 items remain

Starting URL: https://todomvc.com/

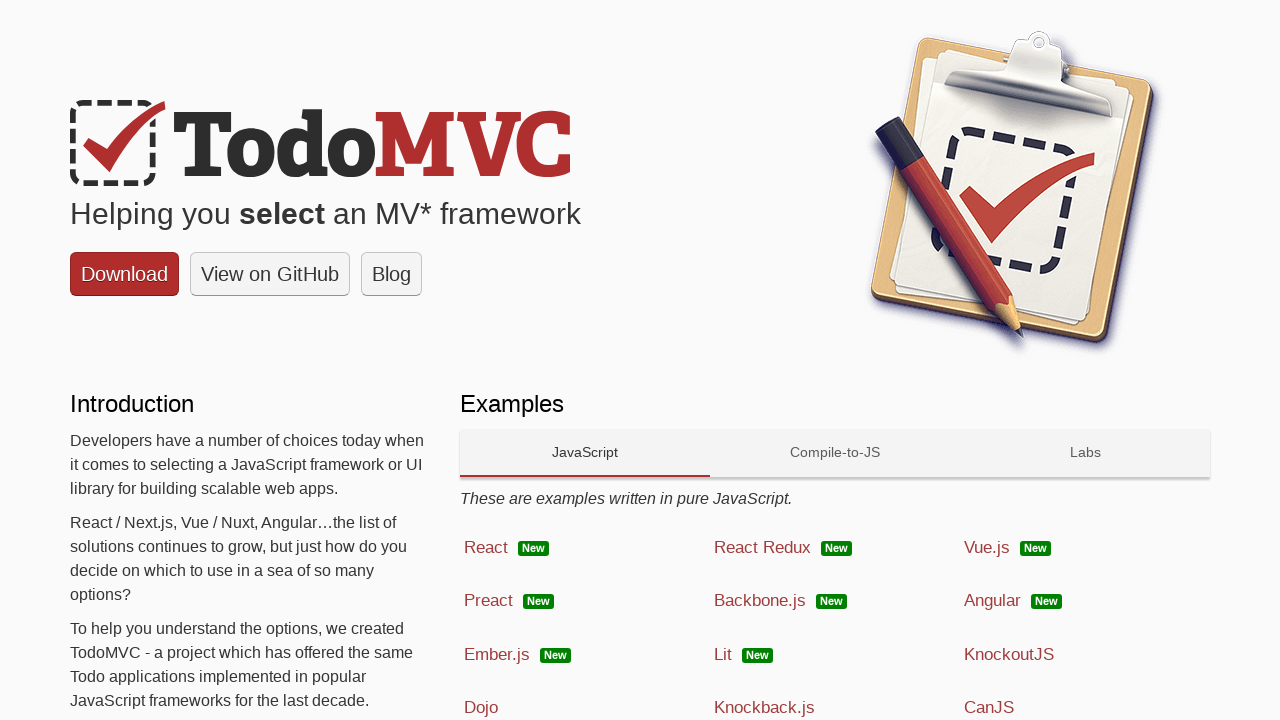

Clicked on Polymer technology link at (585, 361) on a:has-text('Polymer')
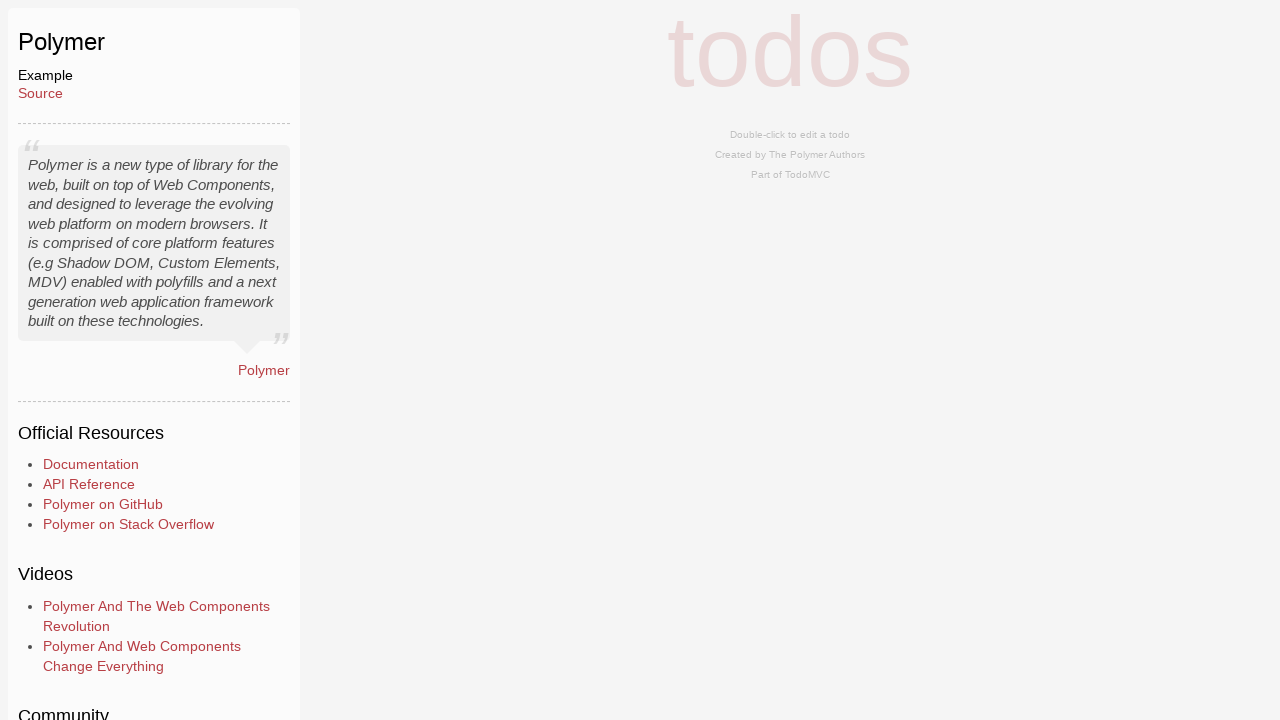

Filled first todo item 'Clean the car' on input[placeholder='What needs to be done?']
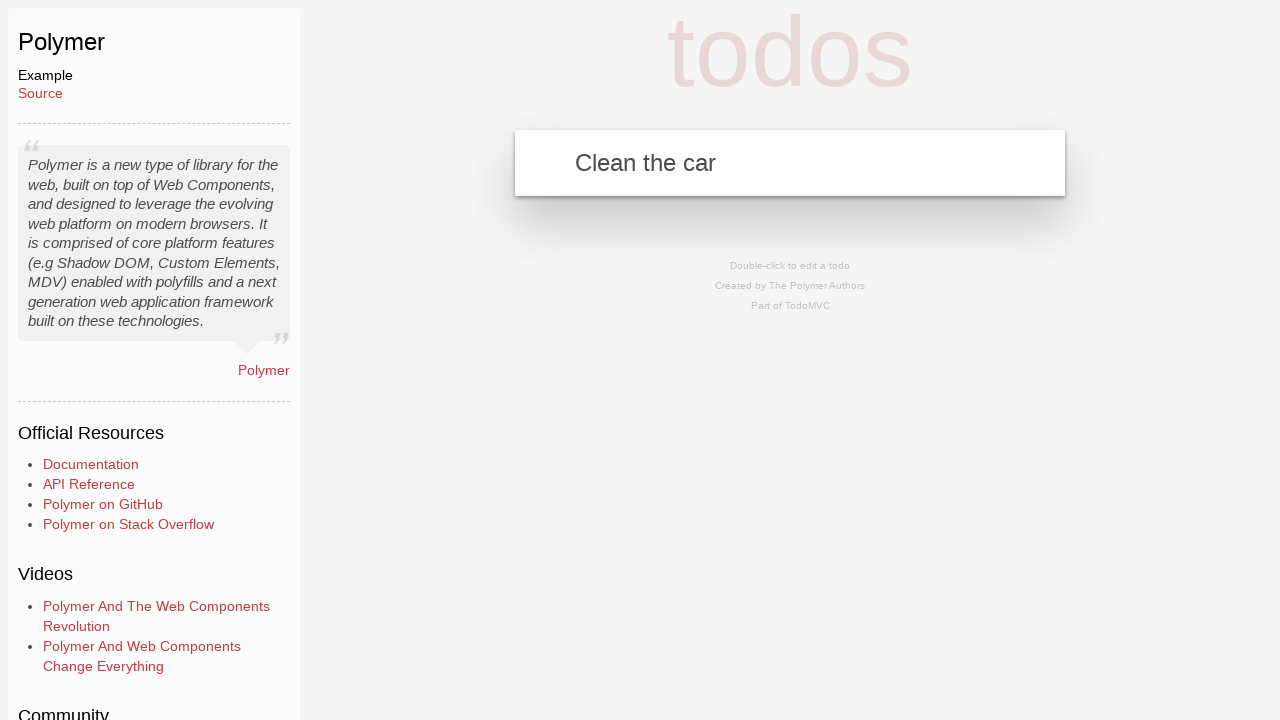

Pressed Enter to add first todo item on input[placeholder='What needs to be done?']
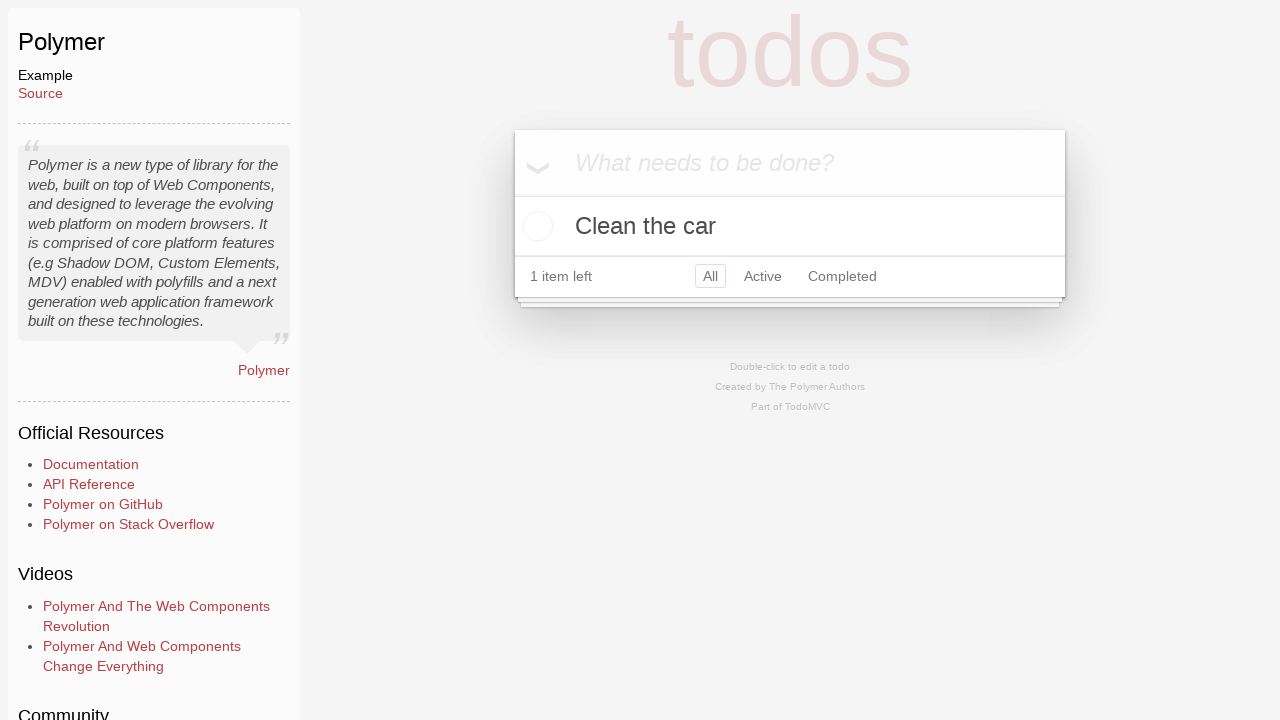

Filled second todo item 'Buy eggs' on input[placeholder='What needs to be done?']
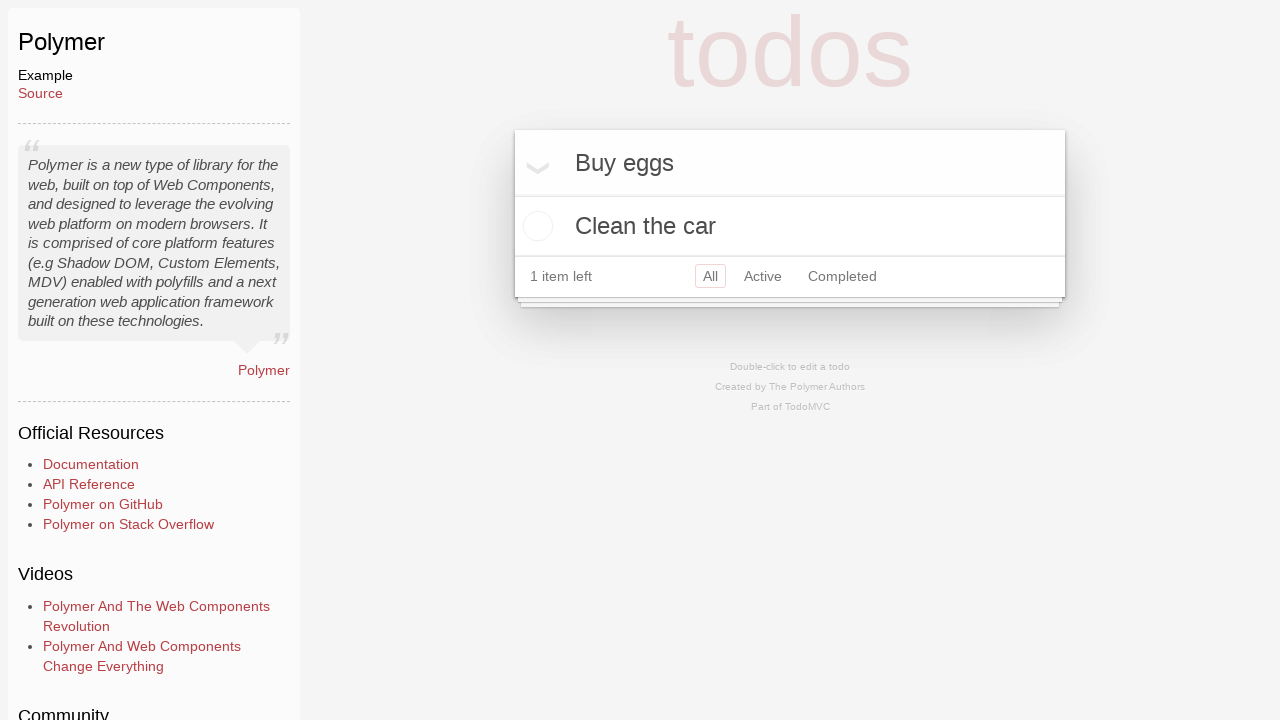

Pressed Enter to add second todo item on input[placeholder='What needs to be done?']
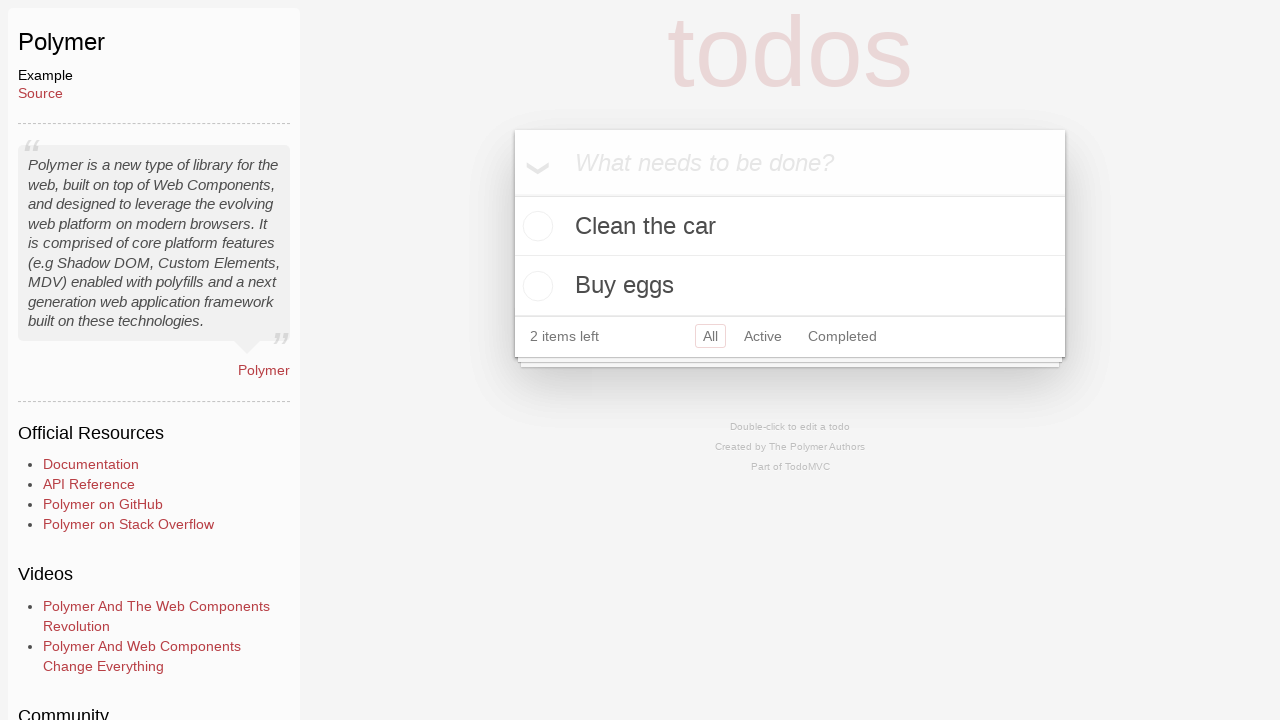

Filled third todo item 'Buy ketchup' on input[placeholder='What needs to be done?']
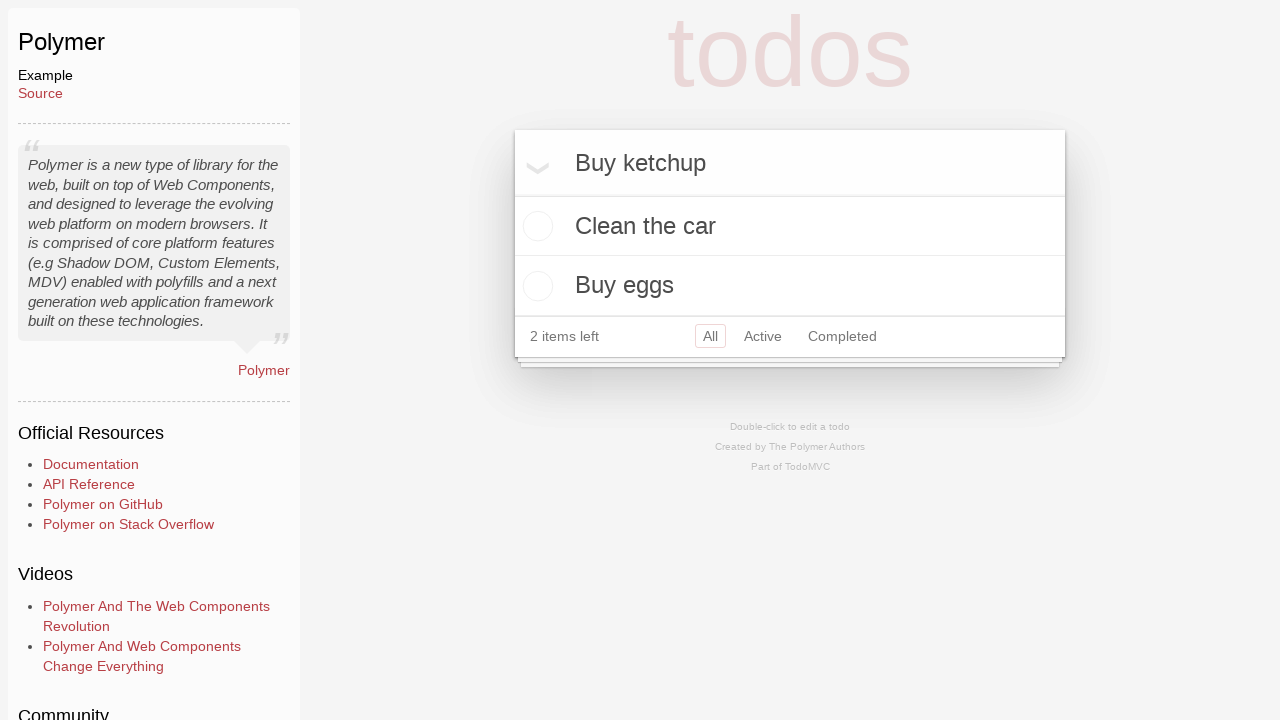

Pressed Enter to add third todo item on input[placeholder='What needs to be done?']
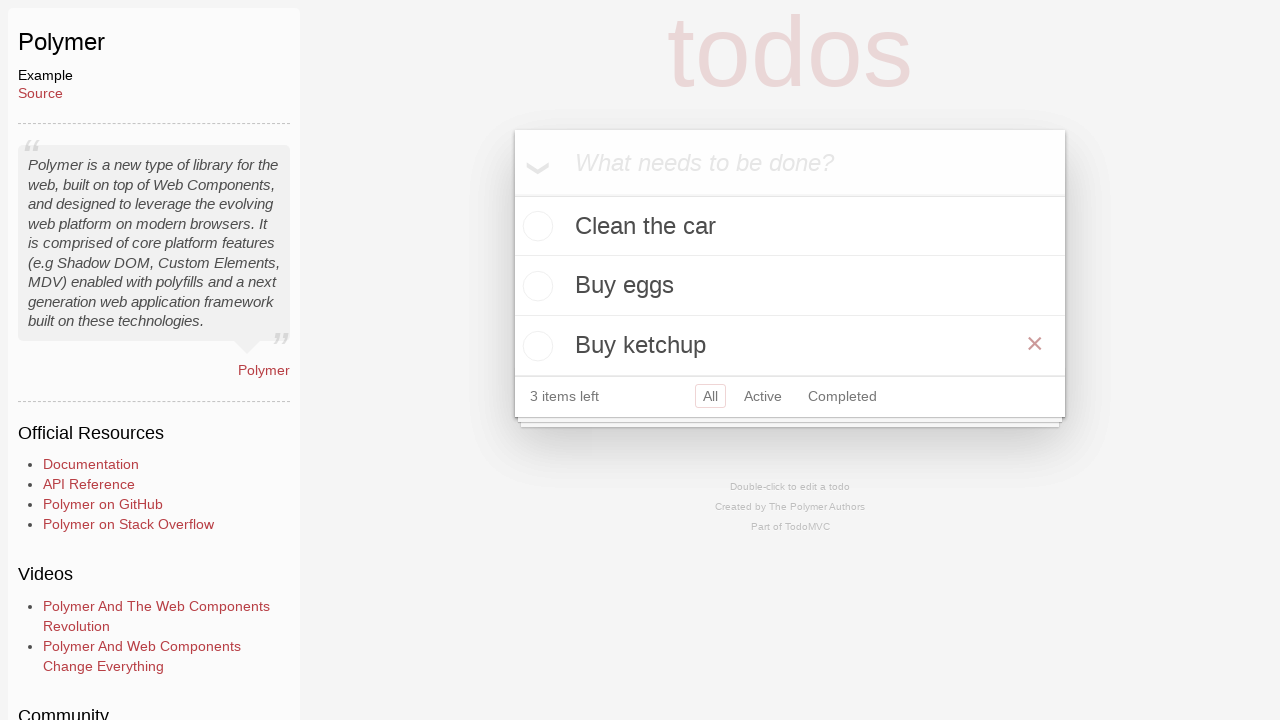

Checked off 'Clean the car' todo item at (535, 226) on input.toggle[type='checkbox']:near(label:has-text('Clean the car'))
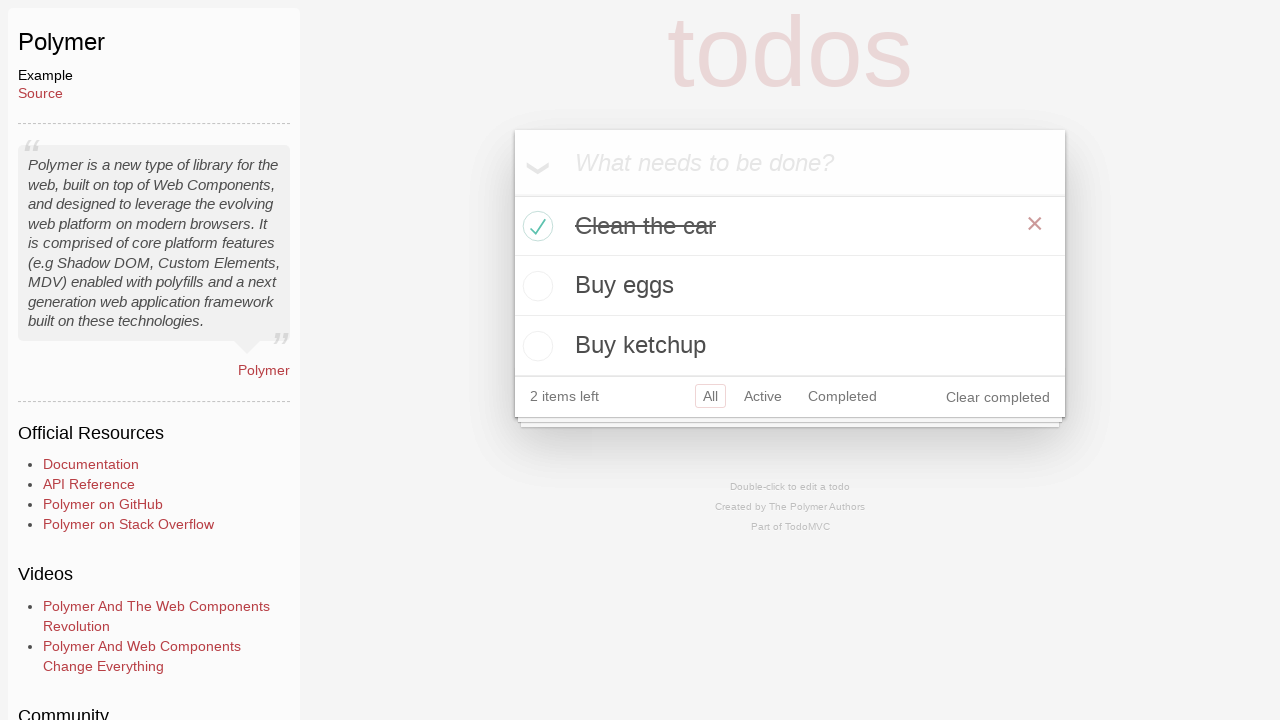

Verified that 2 items remain in the todo list
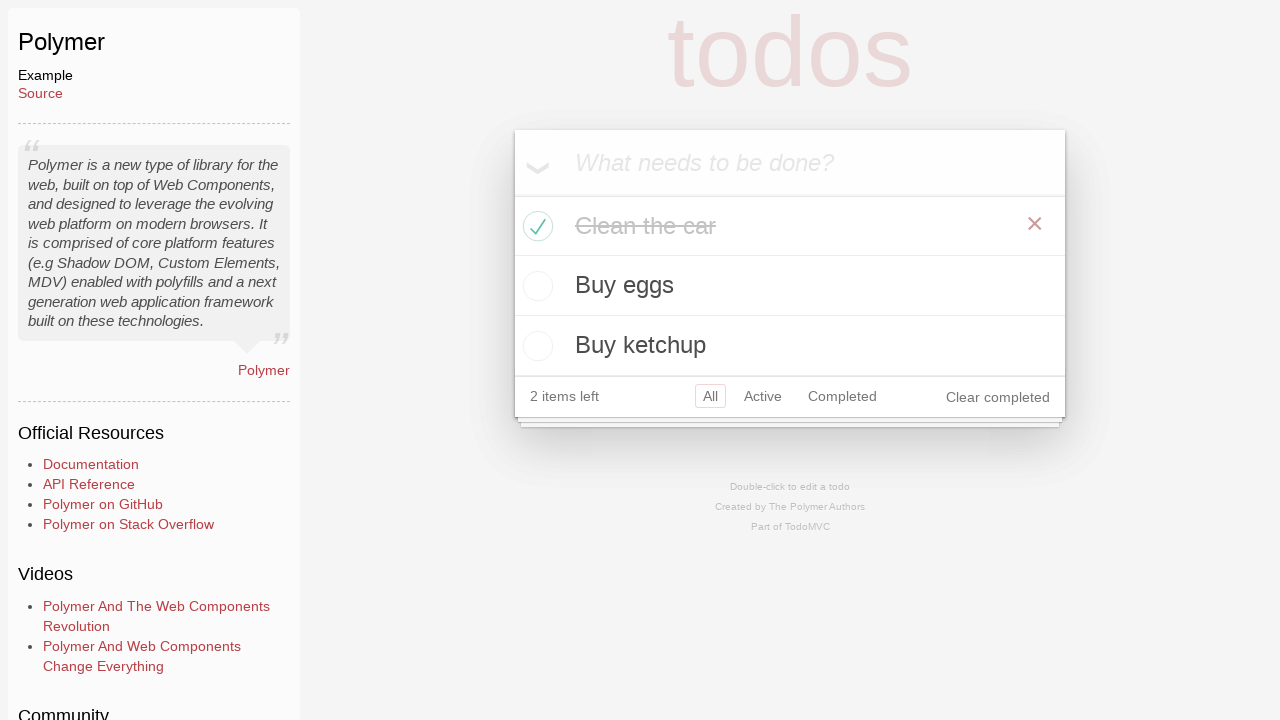

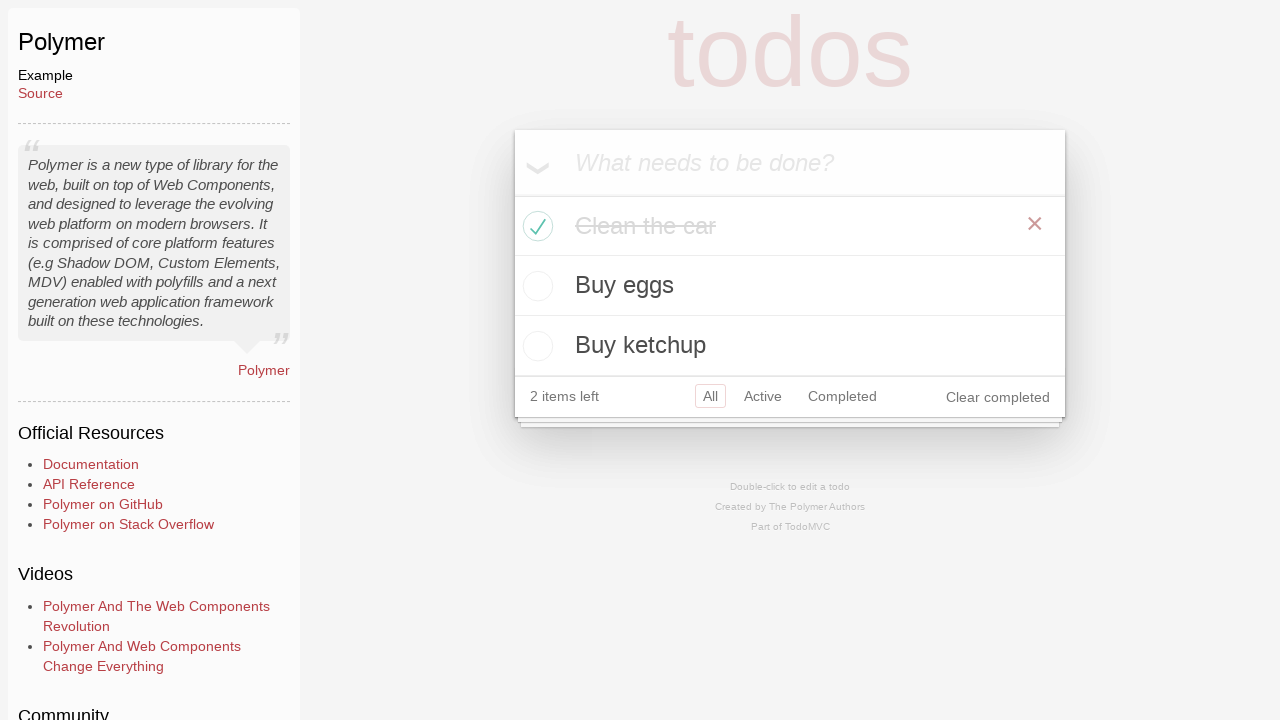